Tests selecting the first option from the dropdown and verifies it is selected

Starting URL: https://the-internet.herokuapp.com/

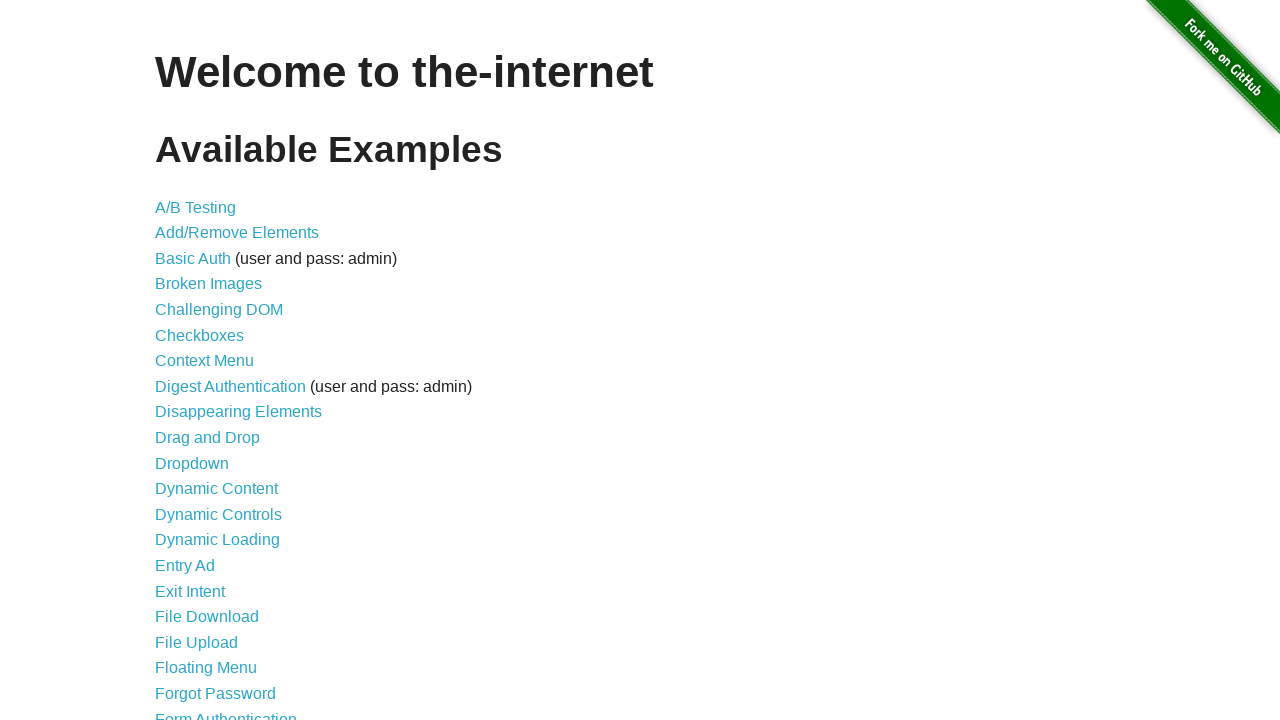

Clicked on the Dropdown link to navigate to dropdown page at (192, 463) on text=Dropdown
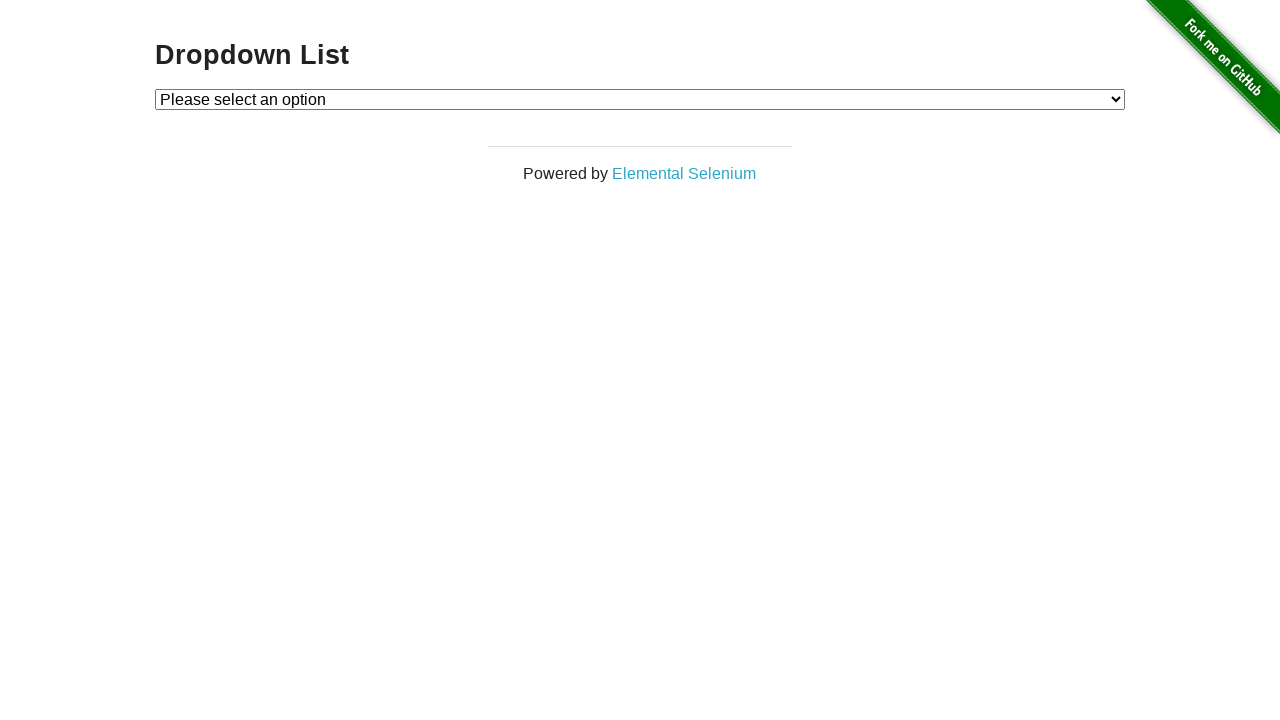

Selected the first option (index 1) from the dropdown on #dropdown
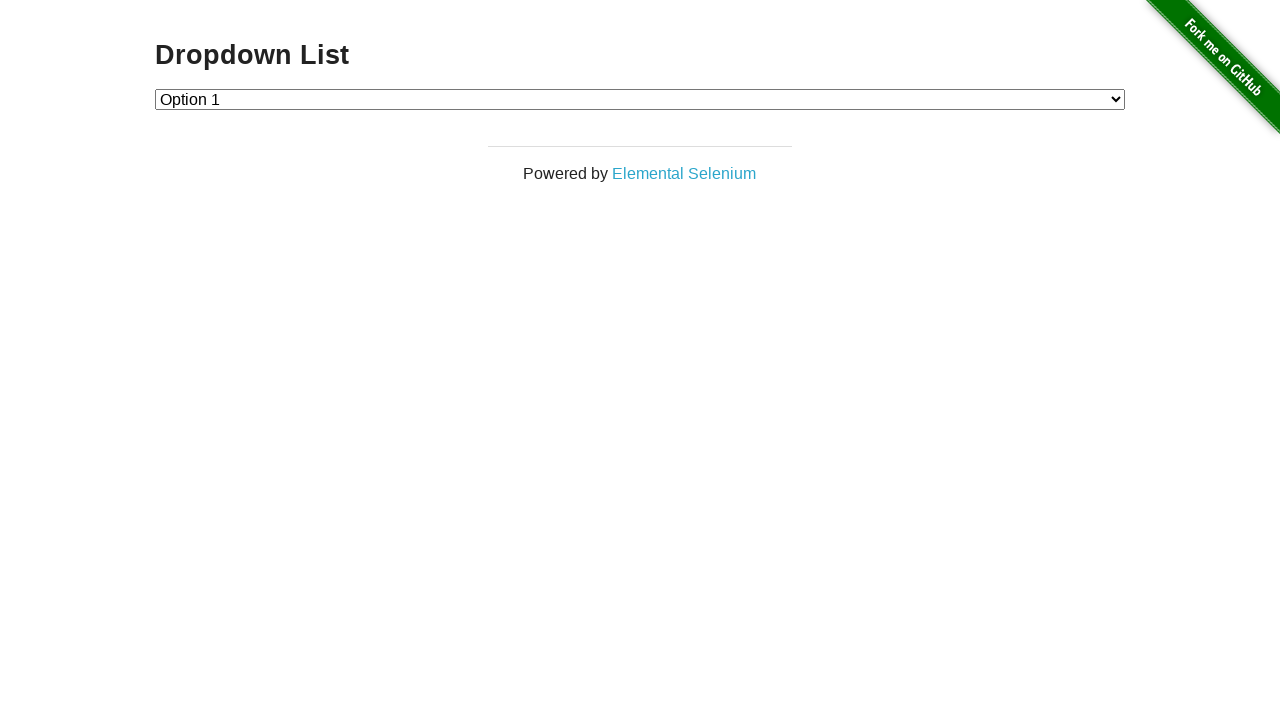

Verified that the first option is selected
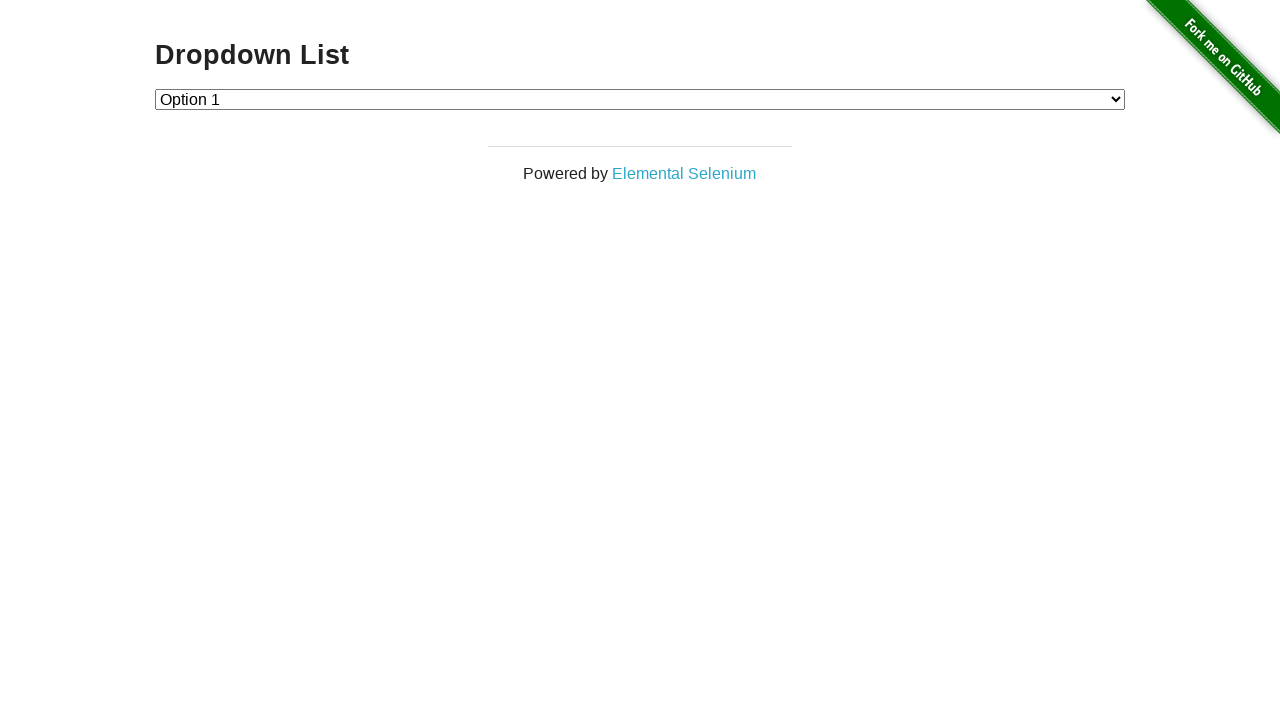

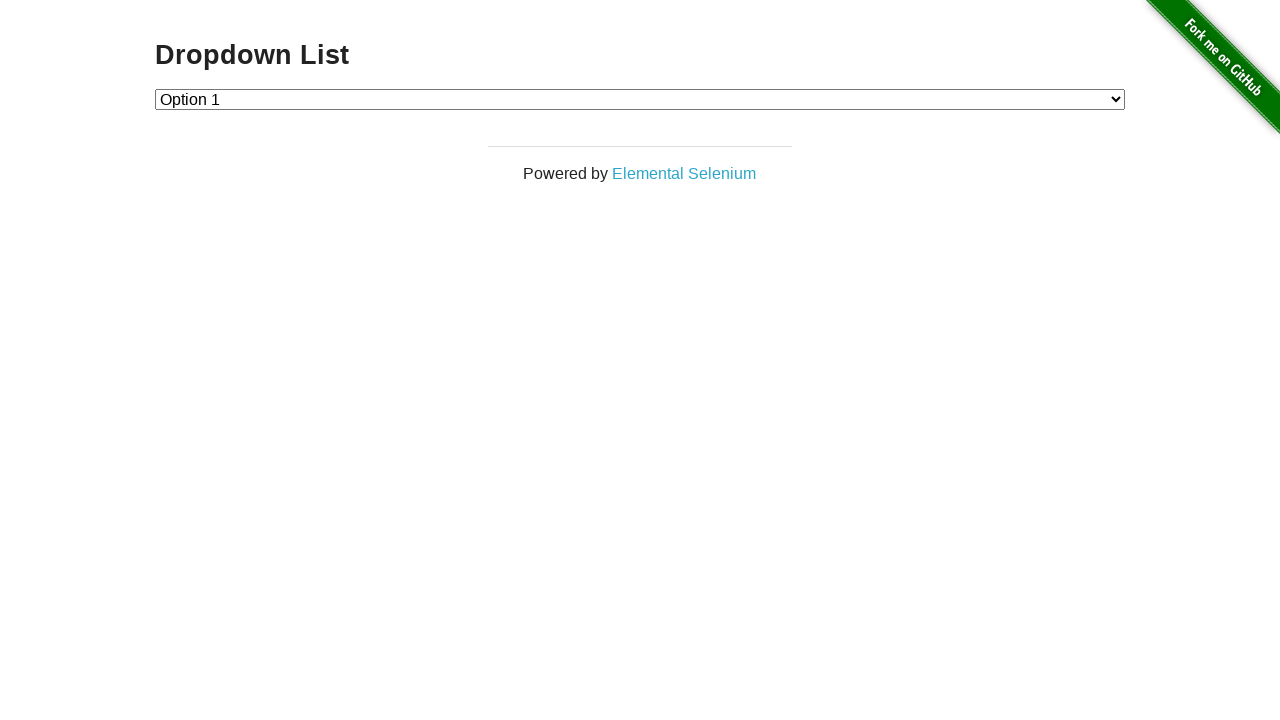